Tests that toggle-all checkbox updates state when individual items are completed or cleared

Starting URL: https://demo.playwright.dev/todomvc

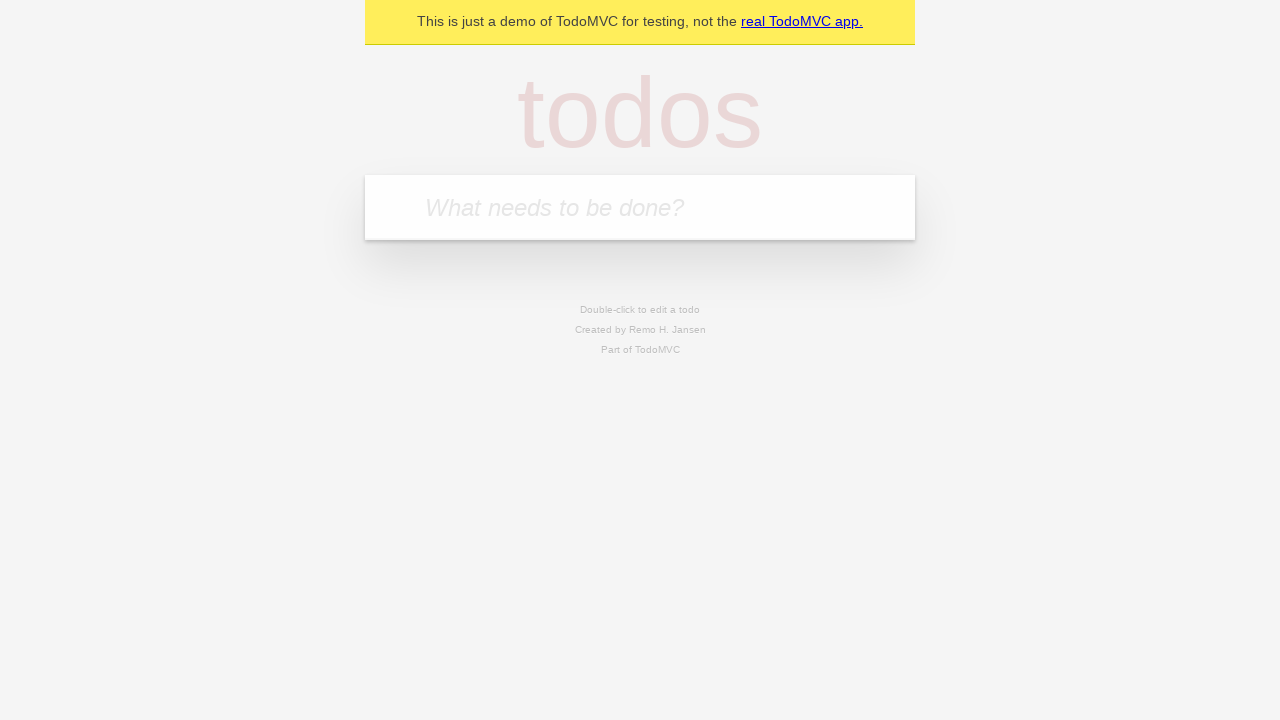

Filled new todo field with 'buy some cheese' on .new-todo
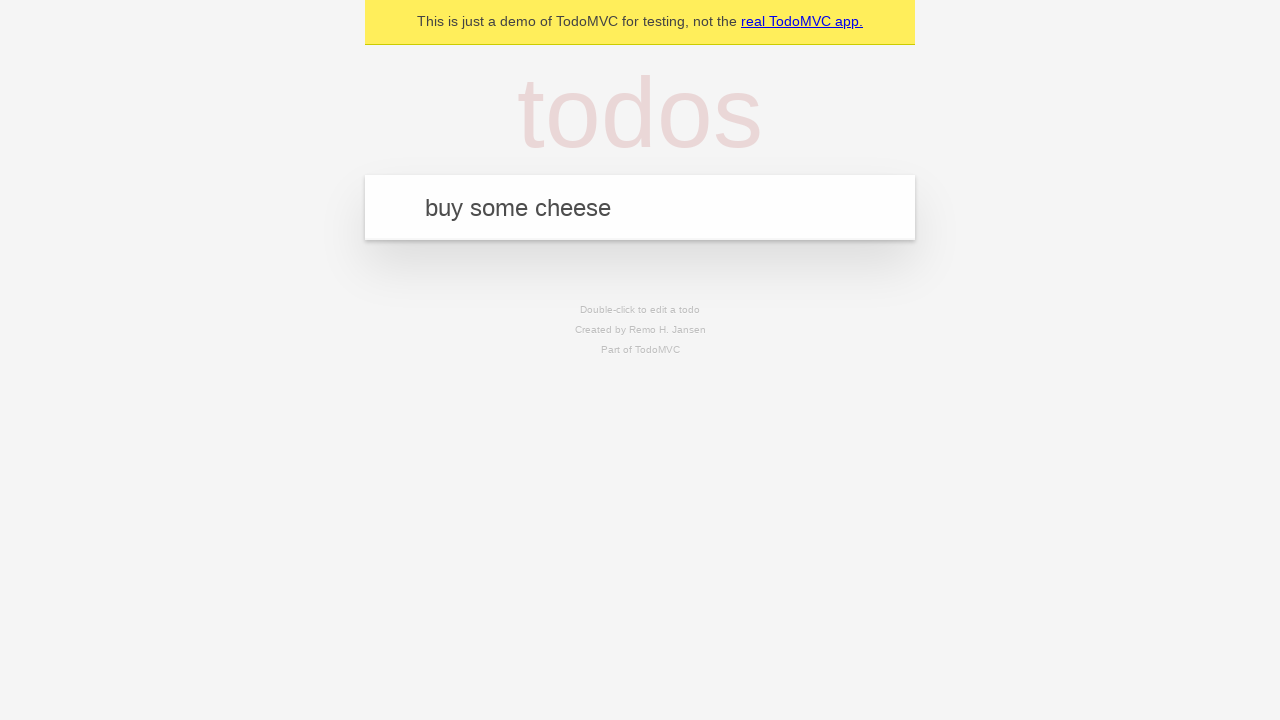

Pressed Enter to create first todo on .new-todo
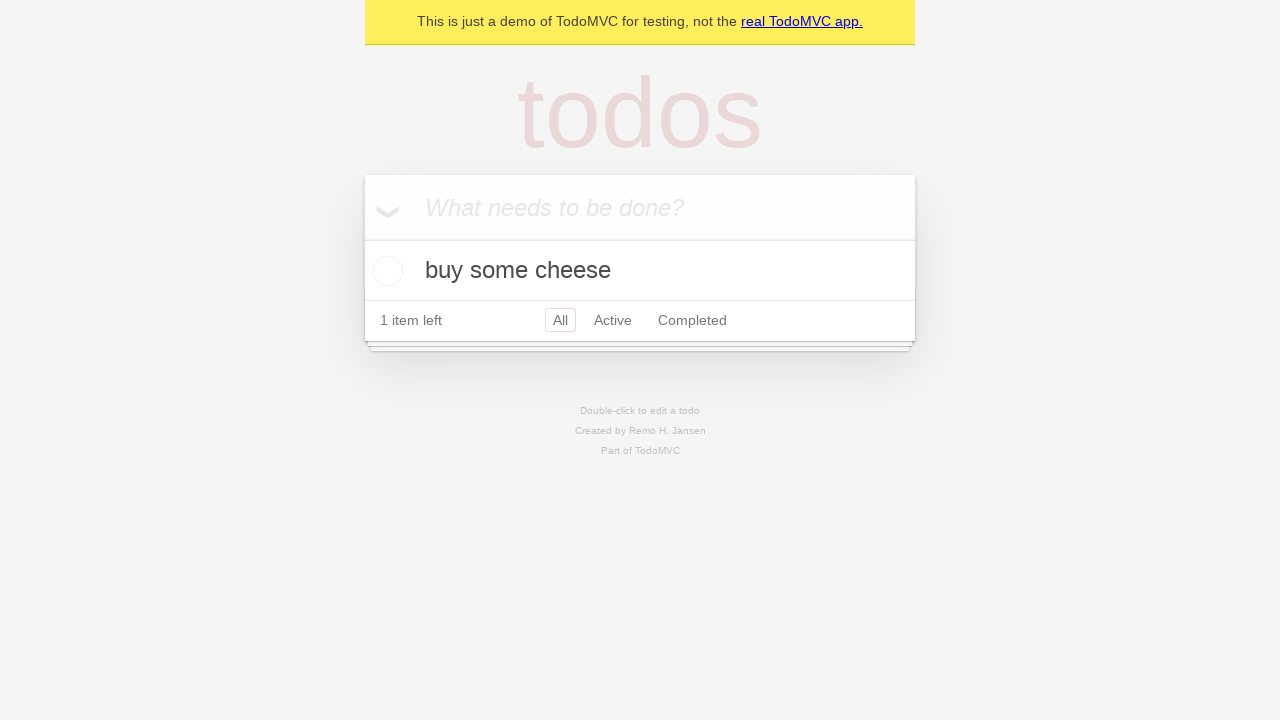

Filled new todo field with 'feed the cat' on .new-todo
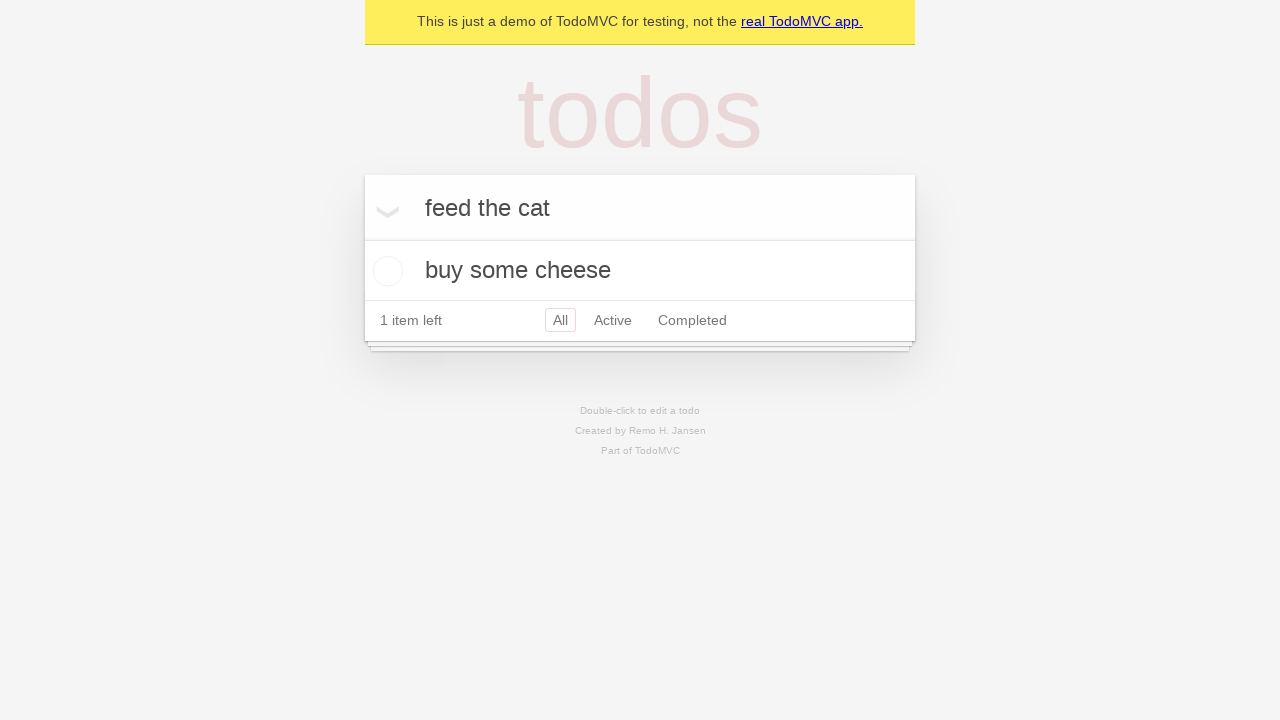

Pressed Enter to create second todo on .new-todo
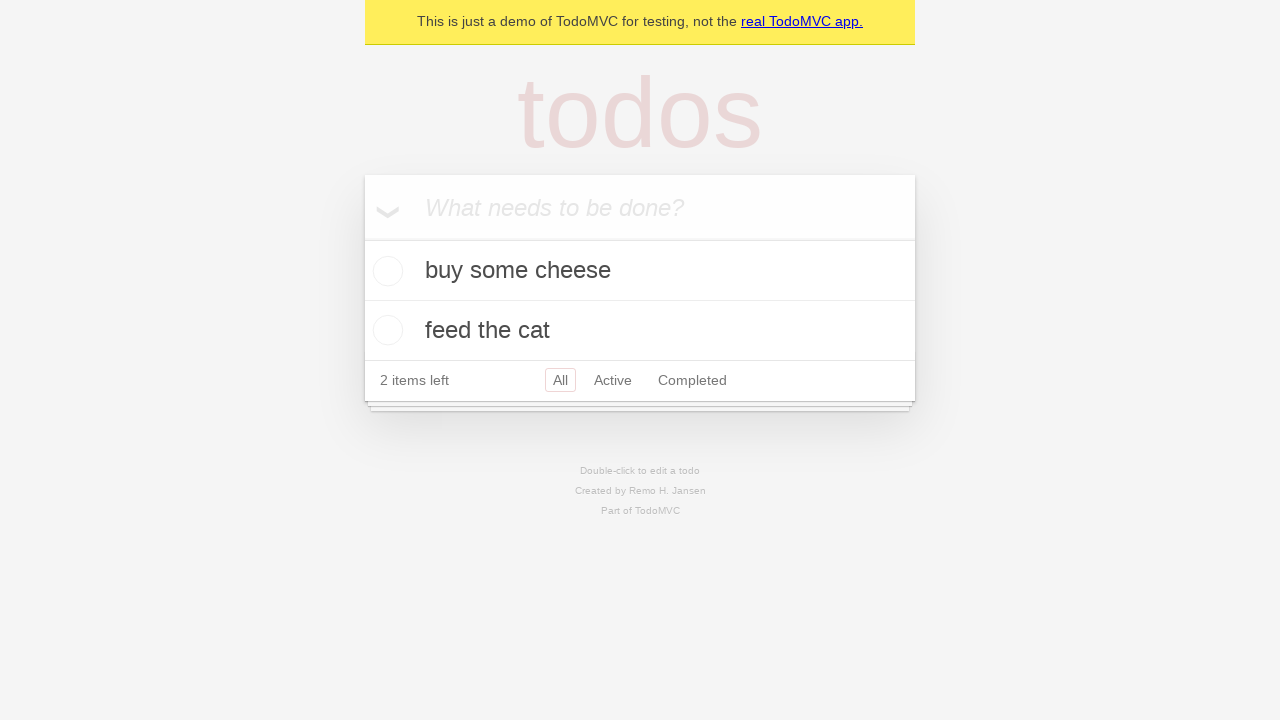

Filled new todo field with 'book a doctors appointment' on .new-todo
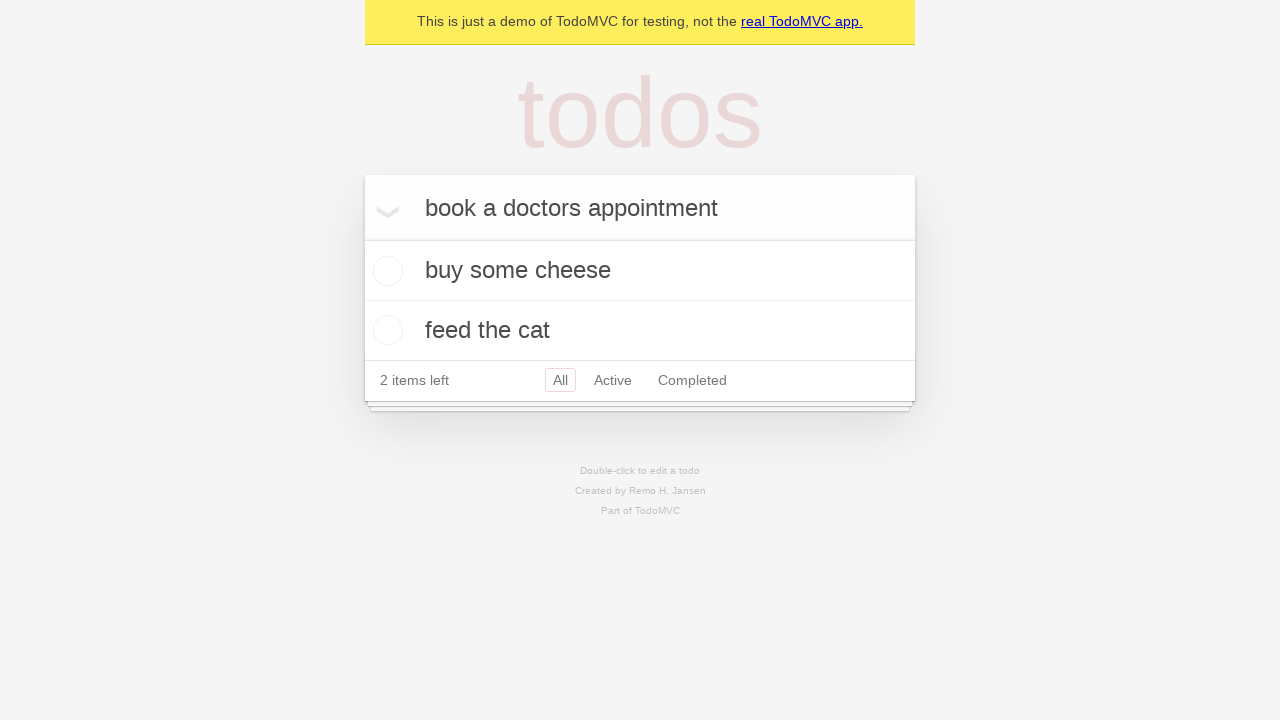

Pressed Enter to create third todo on .new-todo
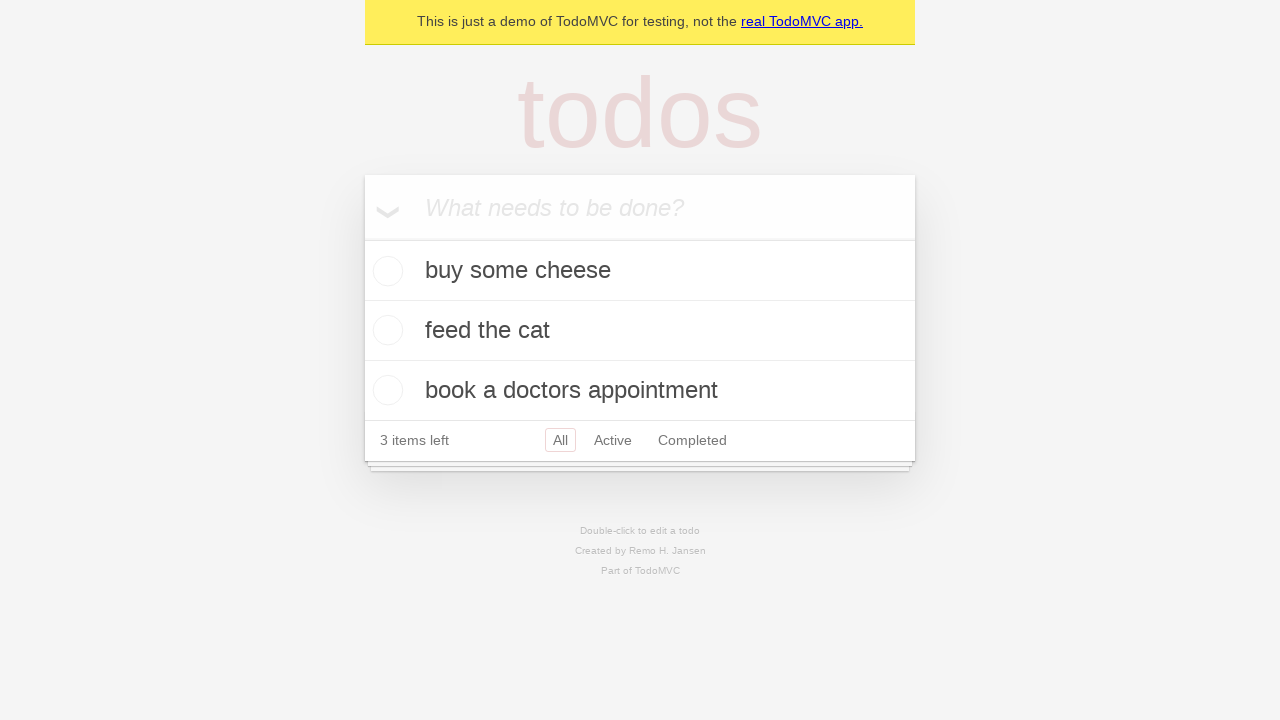

Waited for all three todos to load in the todo list
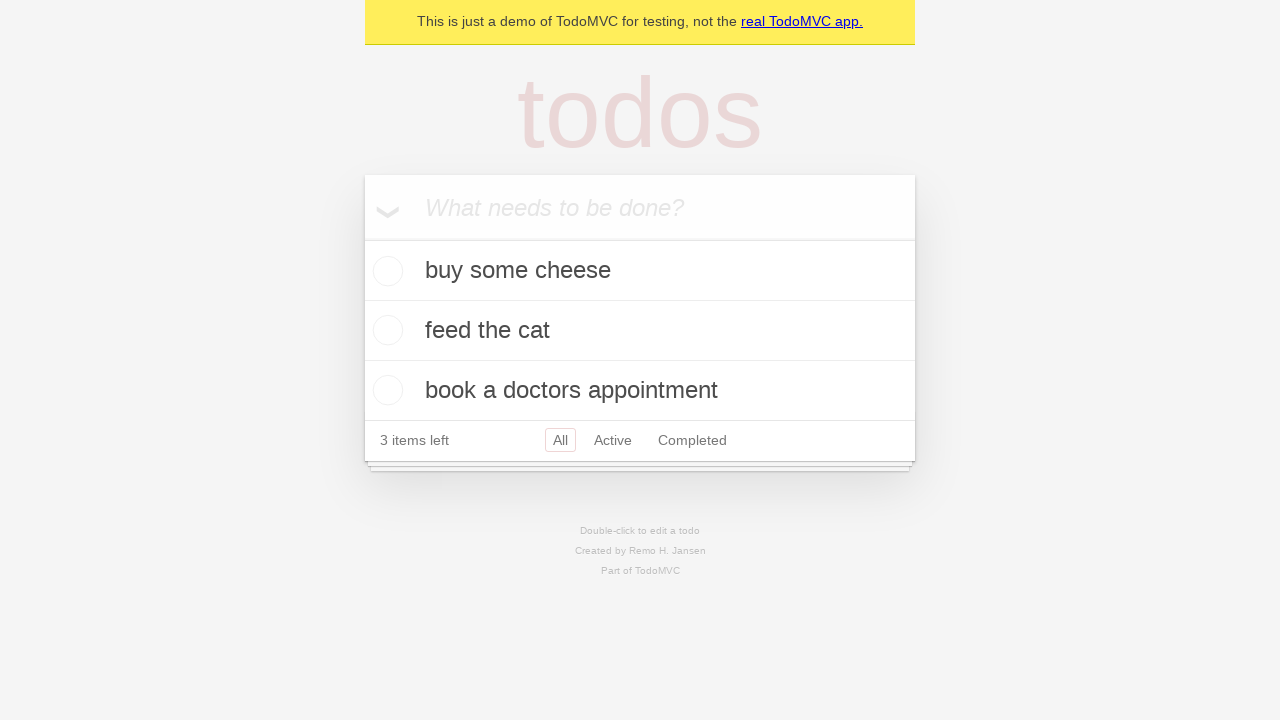

Checked toggle-all checkbox to mark all todos as complete at (362, 238) on .toggle-all
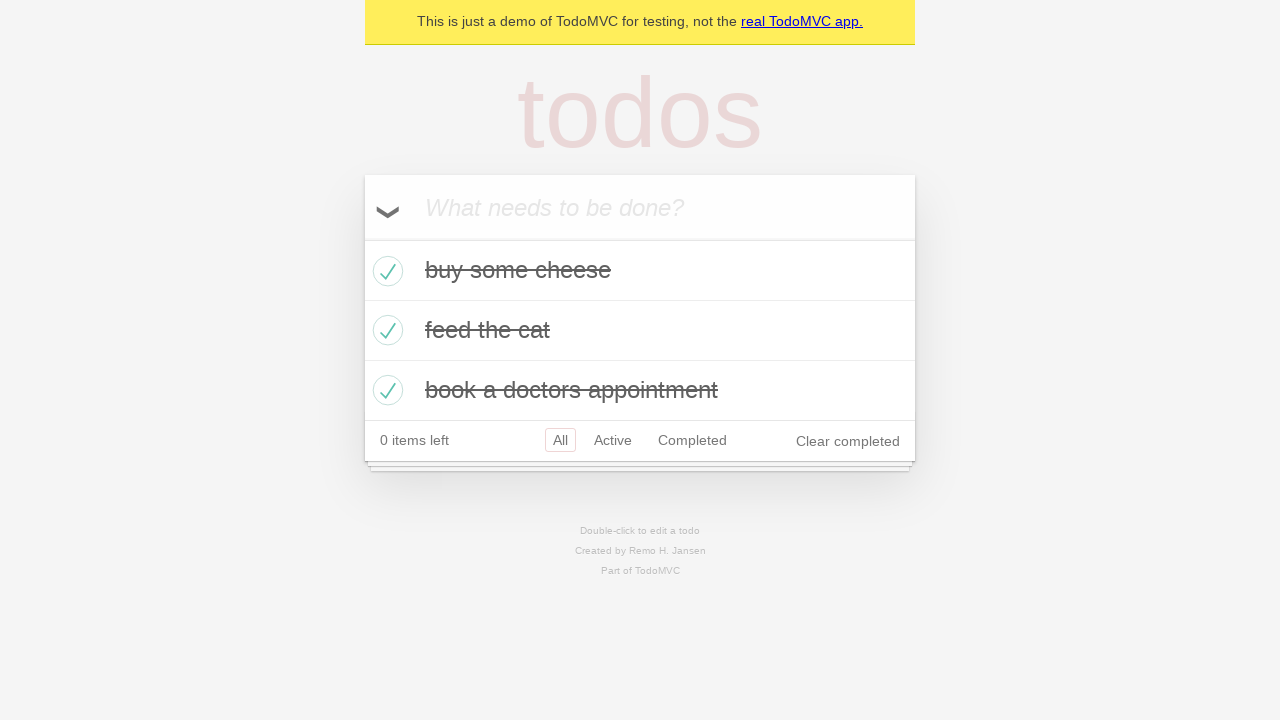

Unchecked first todo to mark it as incomplete at (385, 271) on .todo-list li >> nth=0 >> .toggle
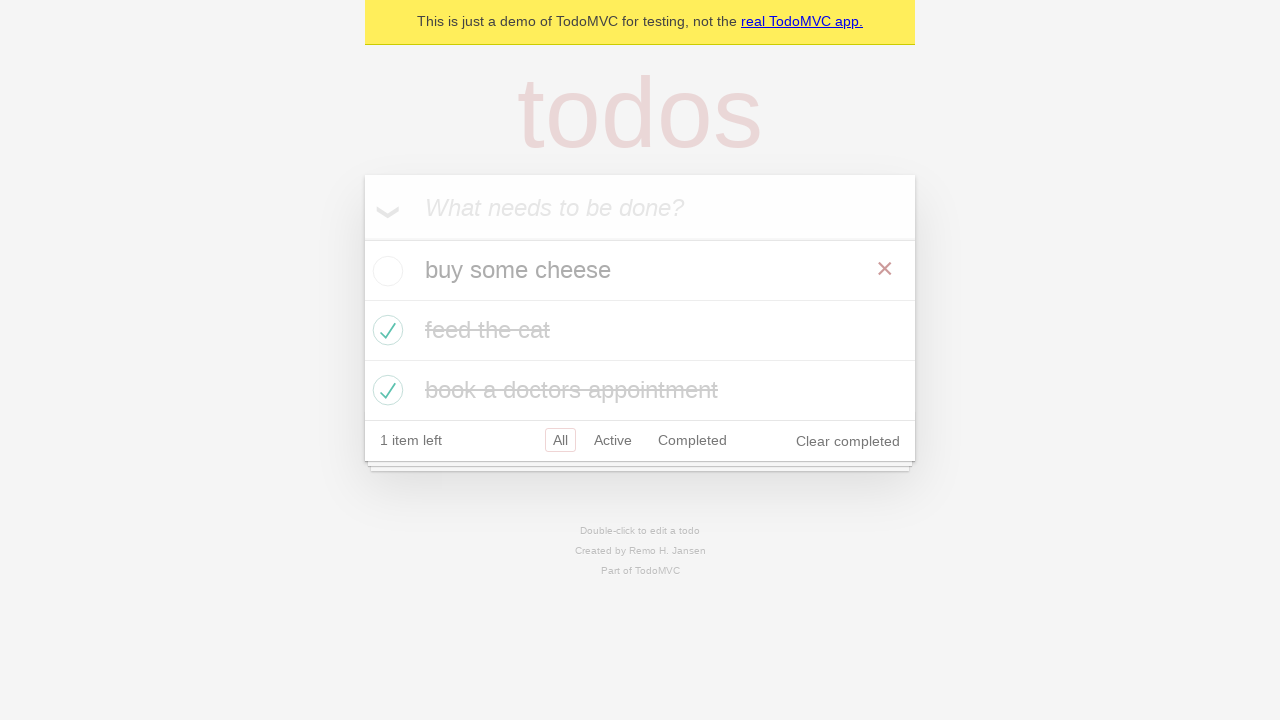

Checked first todo again to mark it as complete at (385, 271) on .todo-list li >> nth=0 >> .toggle
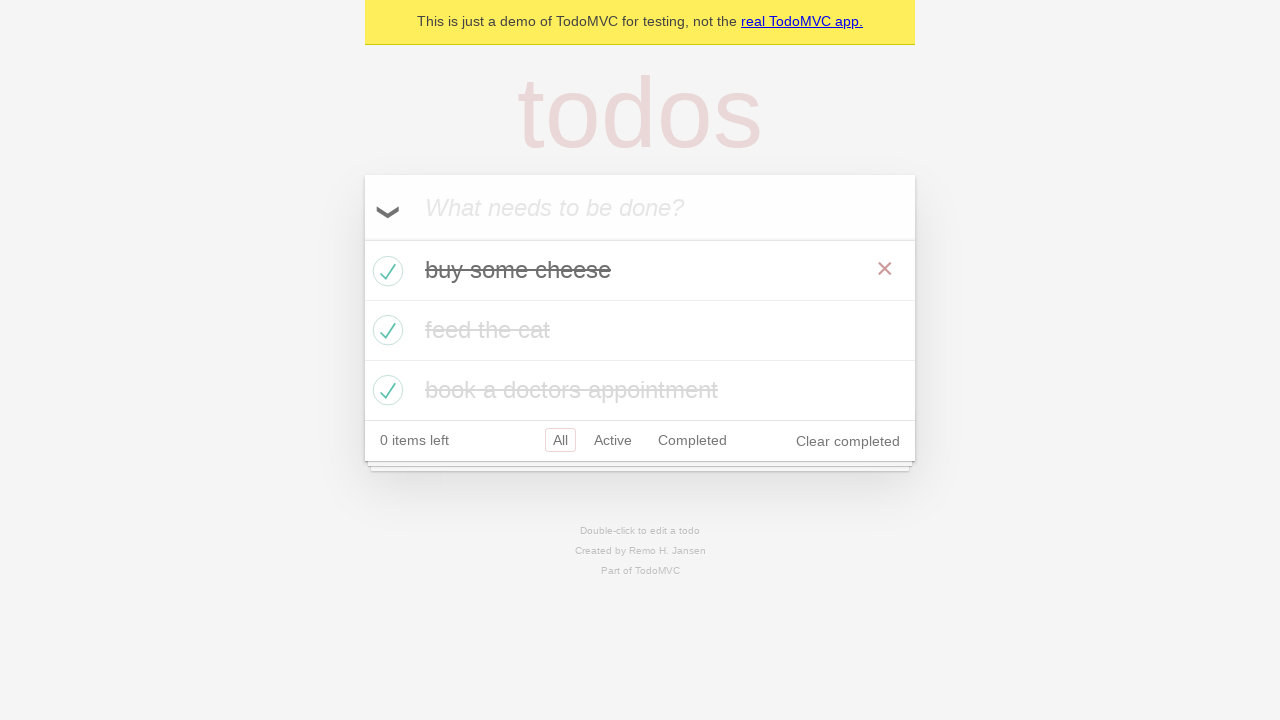

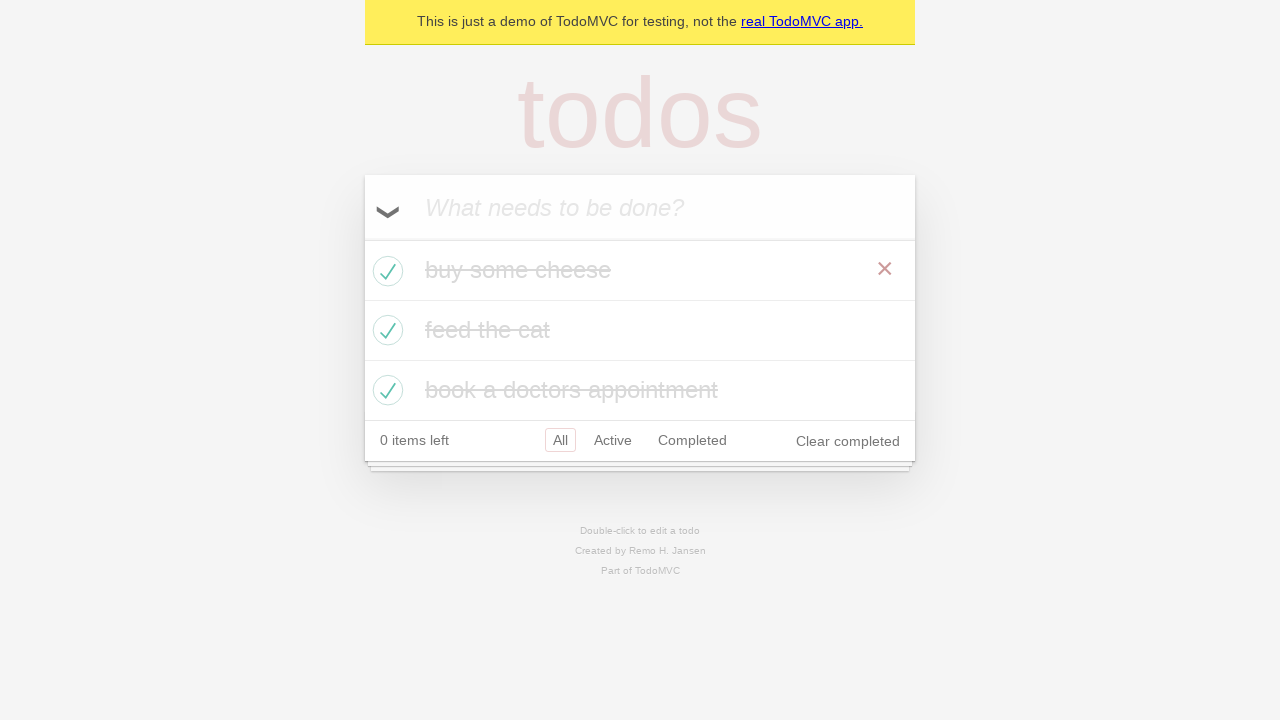